Tests DOM manipulation by navigating to a page and using JavaScript evaluation to modify the title text element

Starting URL: https://nikita-filonov.github.io/qa-automation-engineer-ui-course/#/auth/login

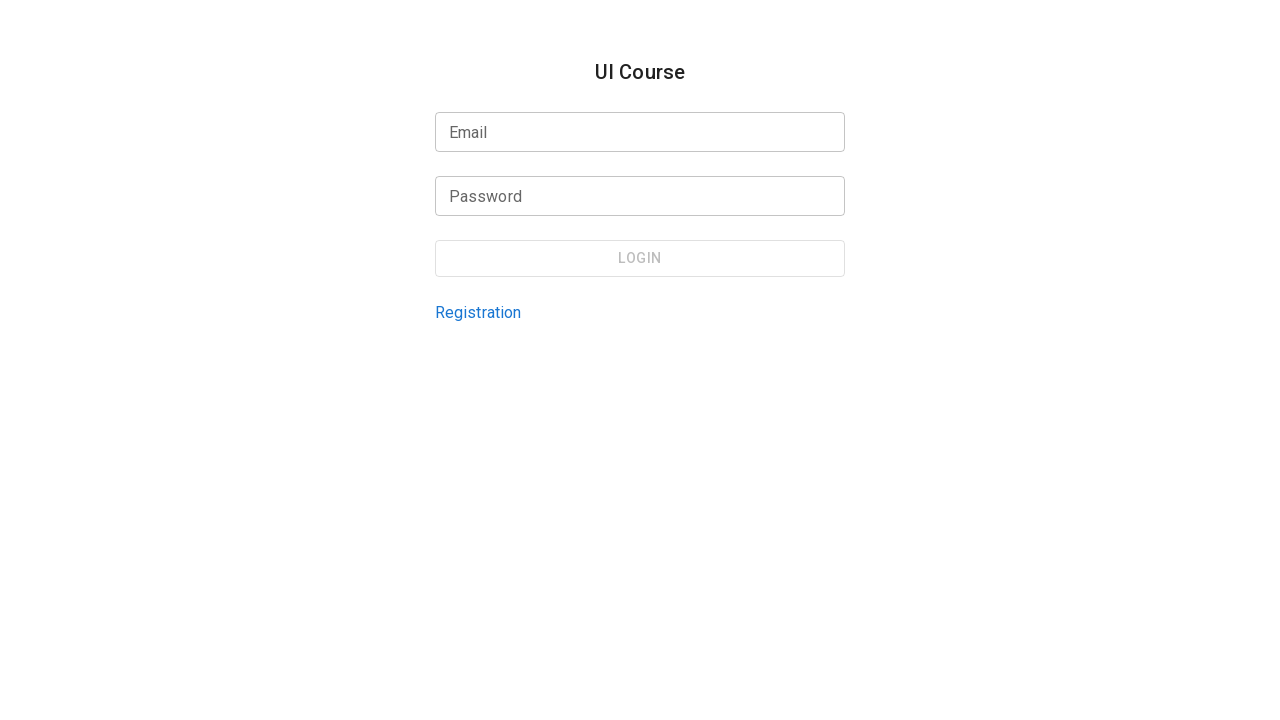

Modified page title text using JavaScript evaluation
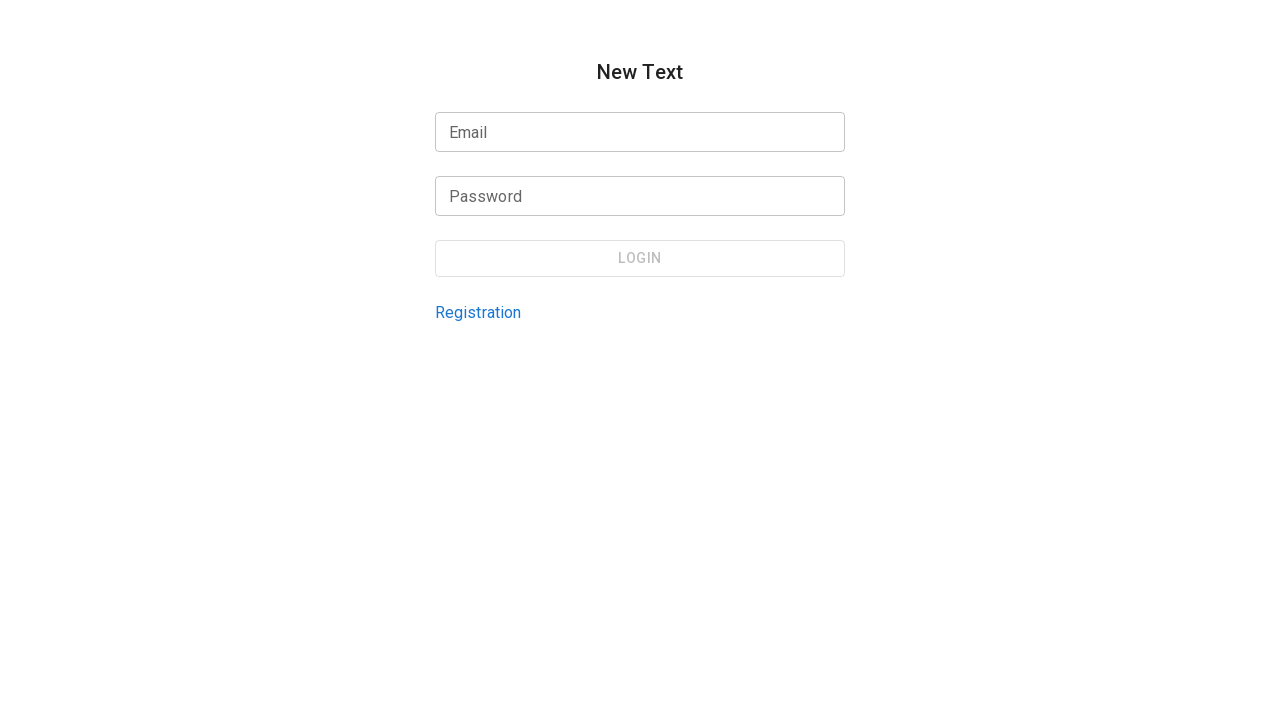

Waited 3 seconds to observe the DOM changes
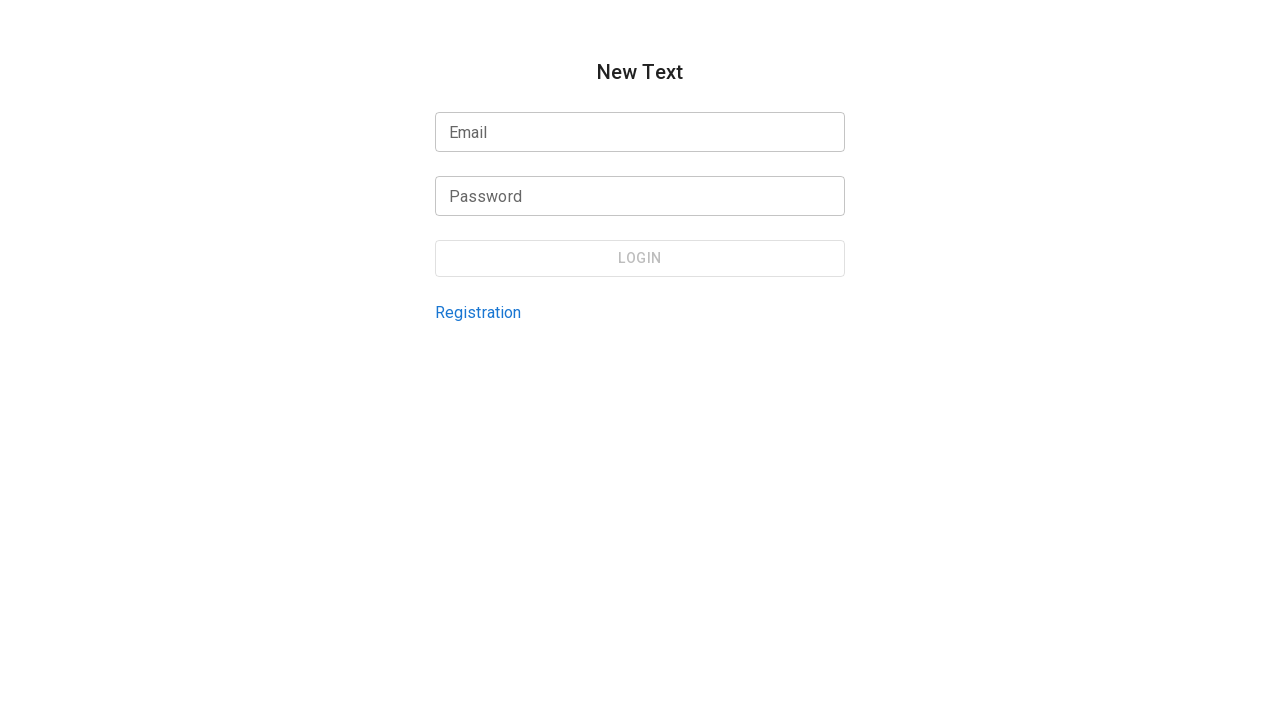

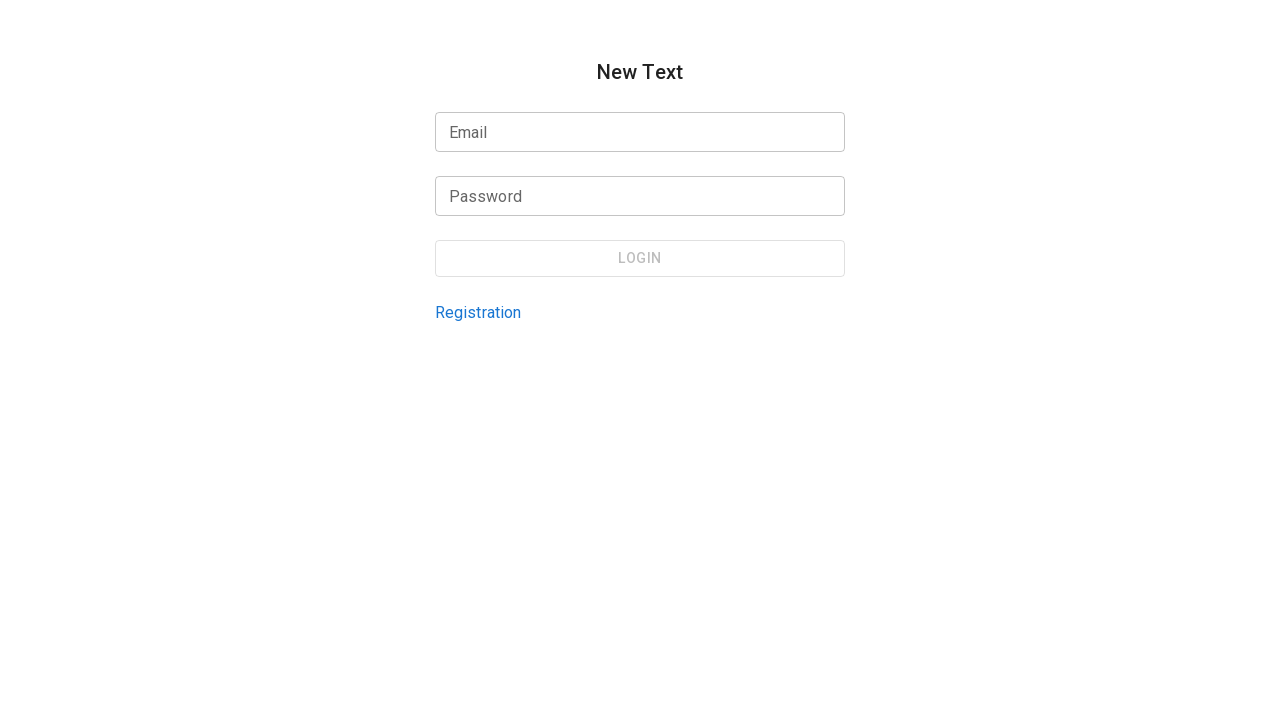